Opens the country dropdown selector and selects multiple countries one by one (Bangladesh, Denmark, Hong Kong, Australia) to verify dropdown functionality

Starting URL: https://demo.automationtesting.in/Register.html

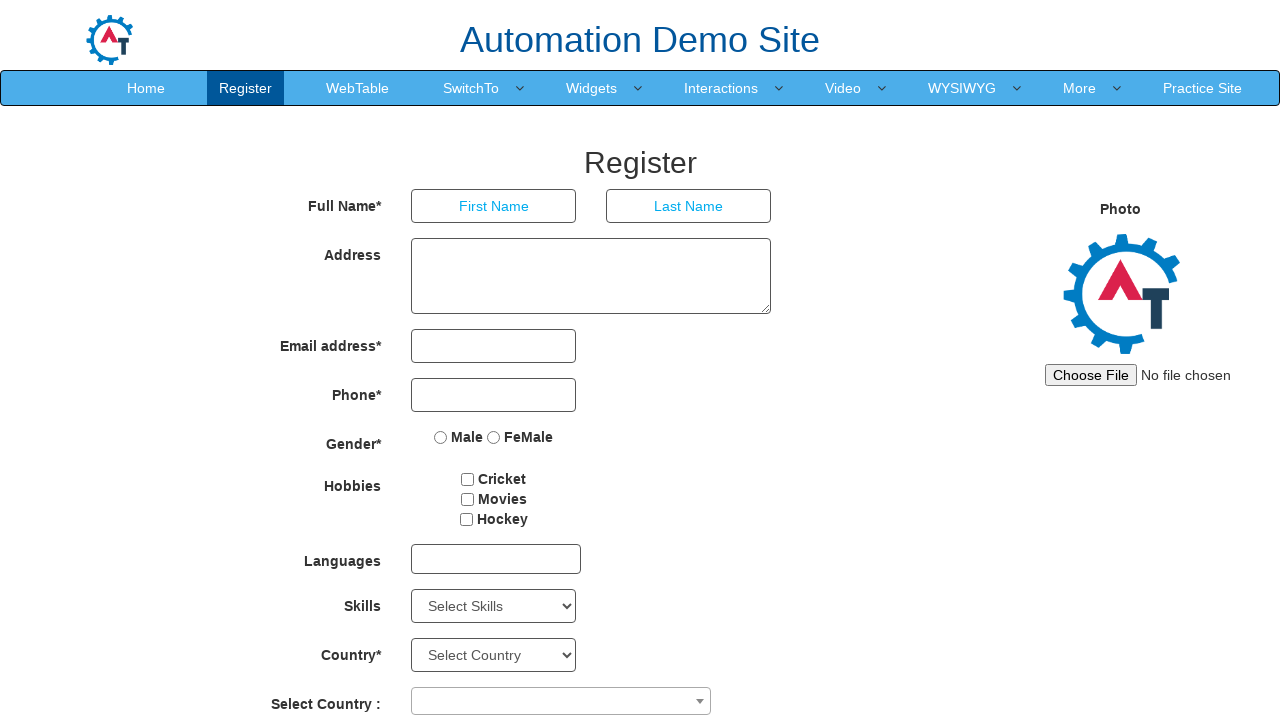

Clicked on country dropdown selector to open it at (561, 701) on .select2-selection
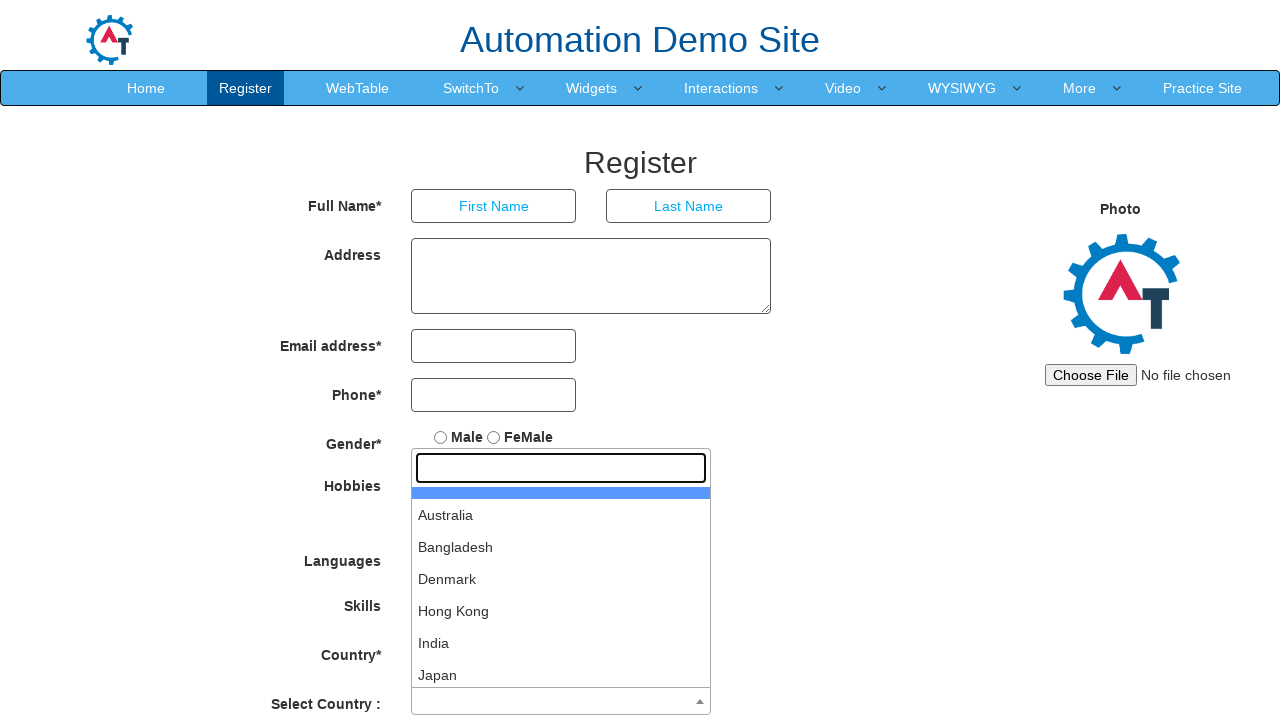

Selected Bangladesh from the dropdown at (561, 547) on xpath=//li[text()='Bangladesh']
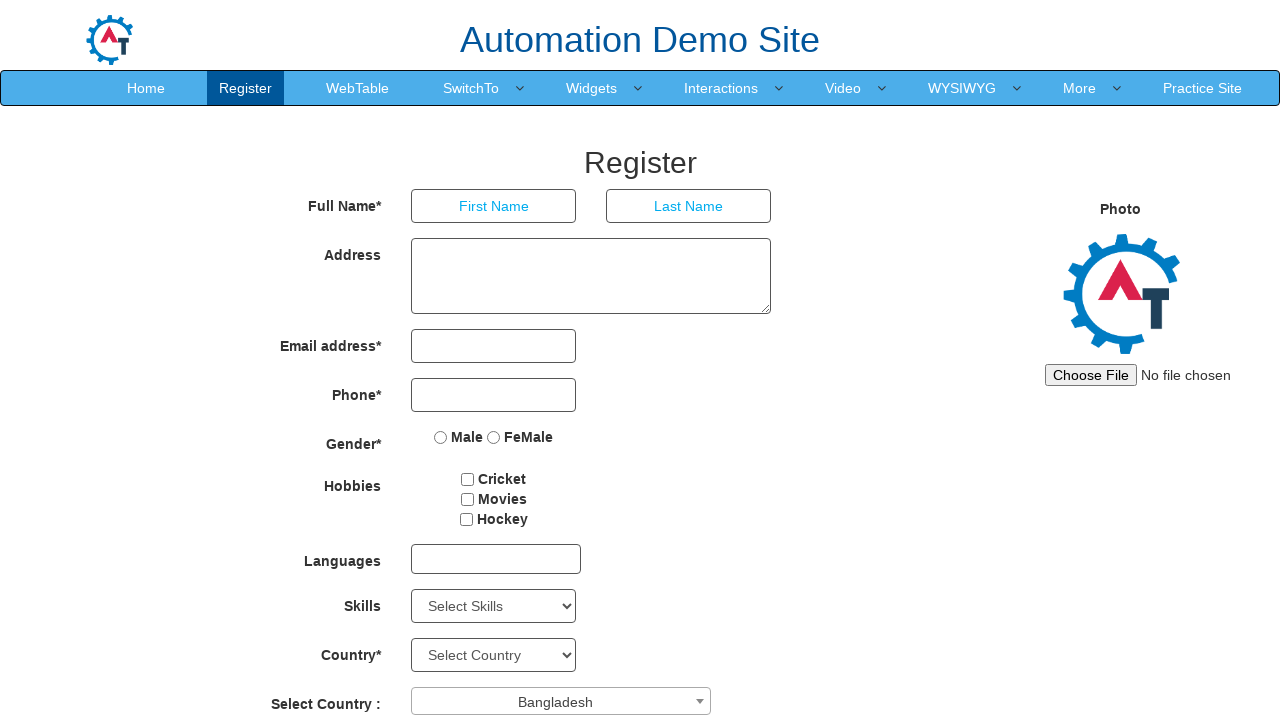

Clicked on country dropdown selector to open it at (561, 701) on .select2-selection
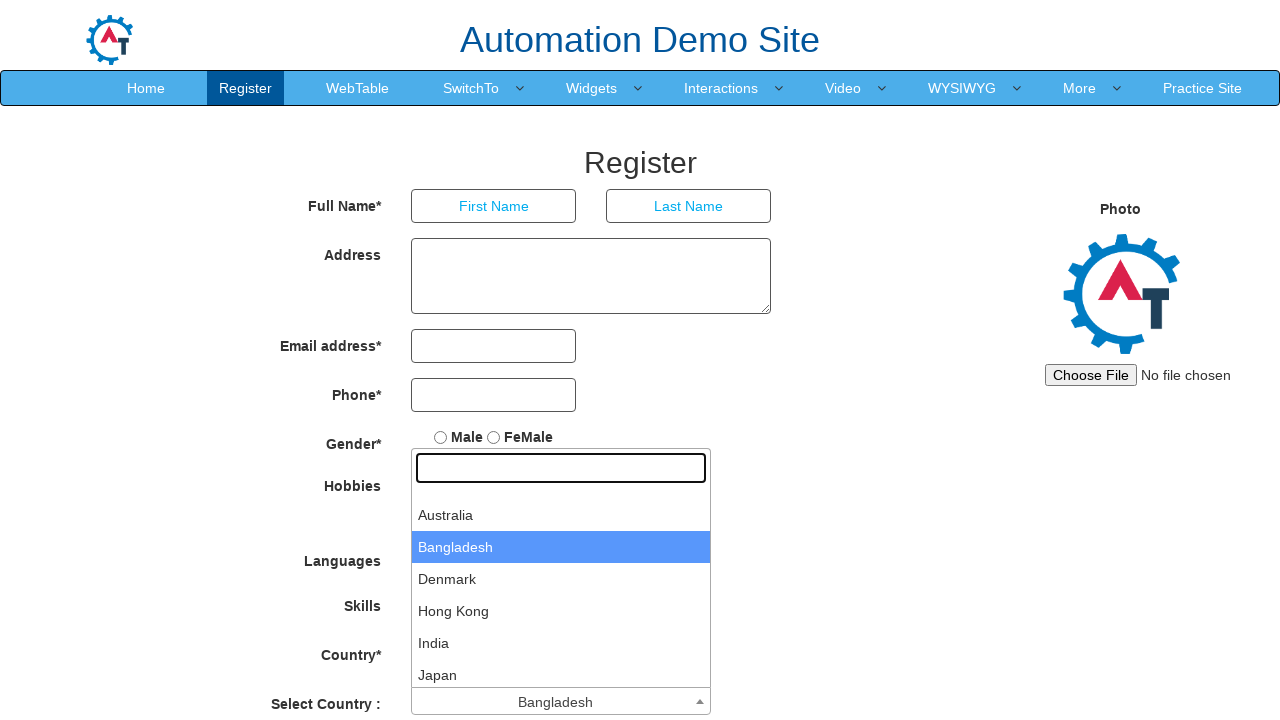

Selected Denmark from the dropdown at (561, 579) on xpath=//li[text()='Denmark']
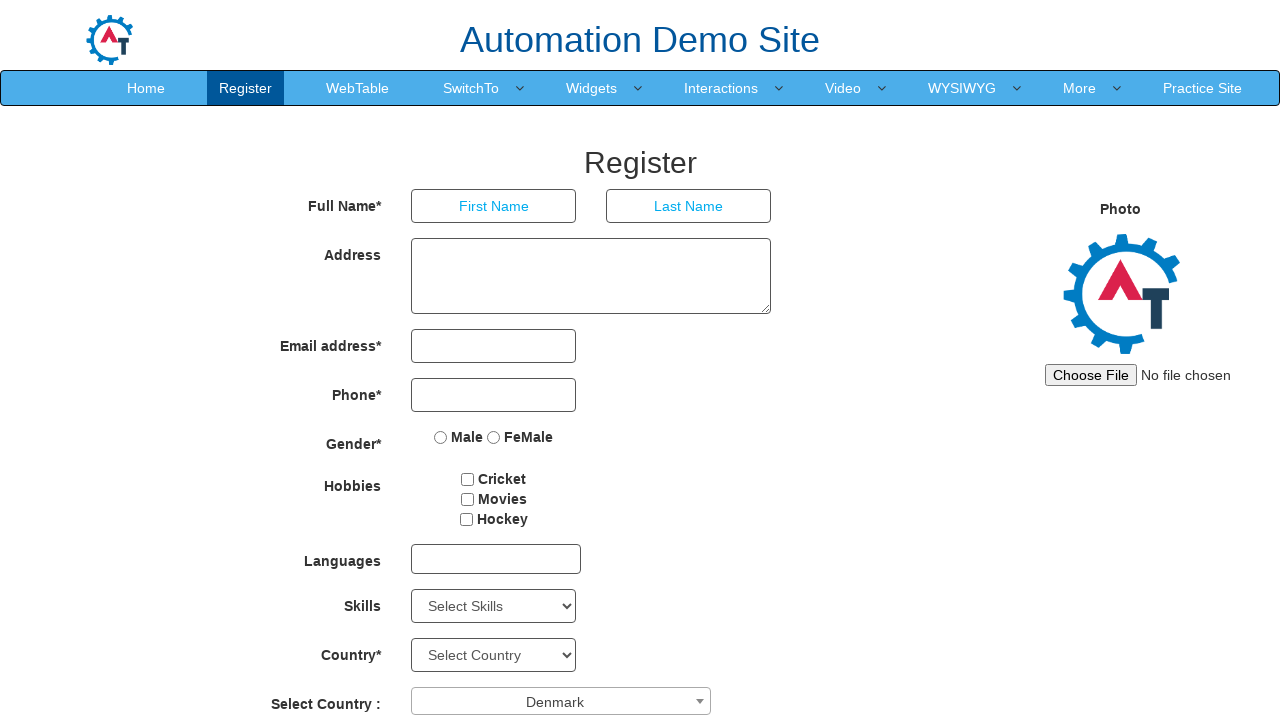

Clicked on country dropdown selector to open it at (561, 701) on .select2-selection
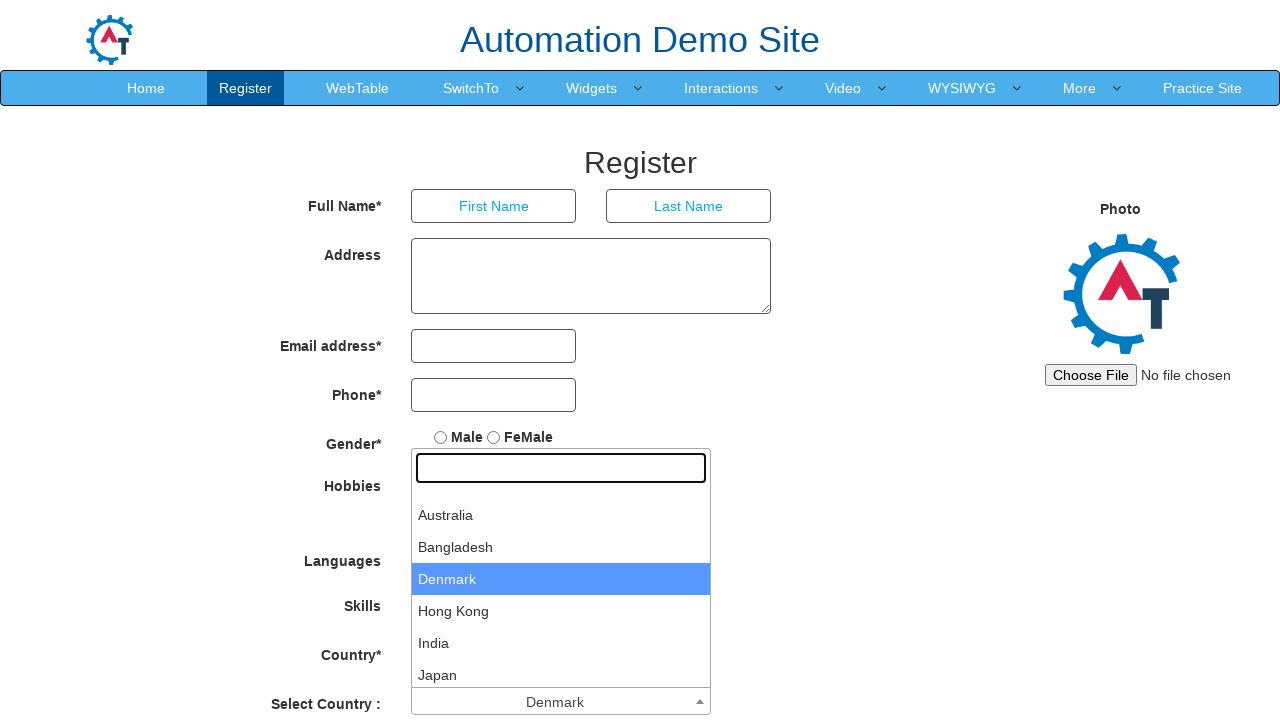

Selected Hong Kong from the dropdown at (561, 611) on xpath=//li[text()='Hong Kong']
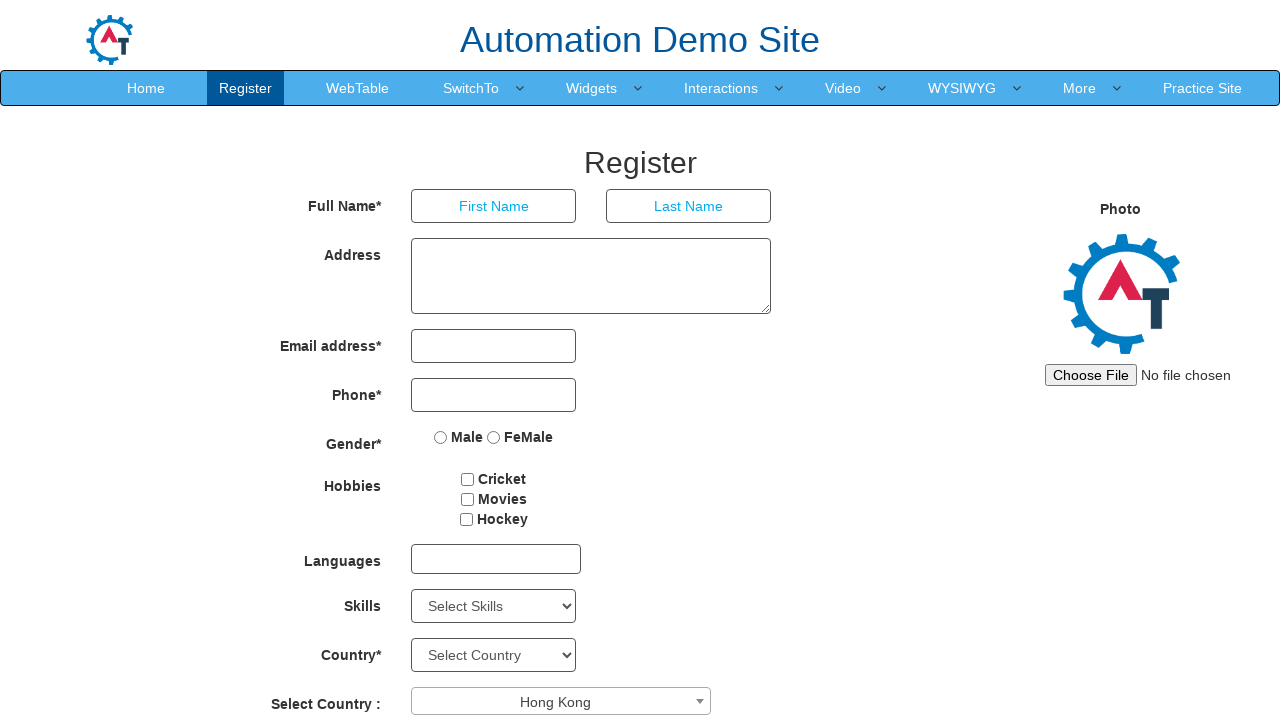

Clicked on country dropdown selector to open it at (561, 701) on .select2-selection
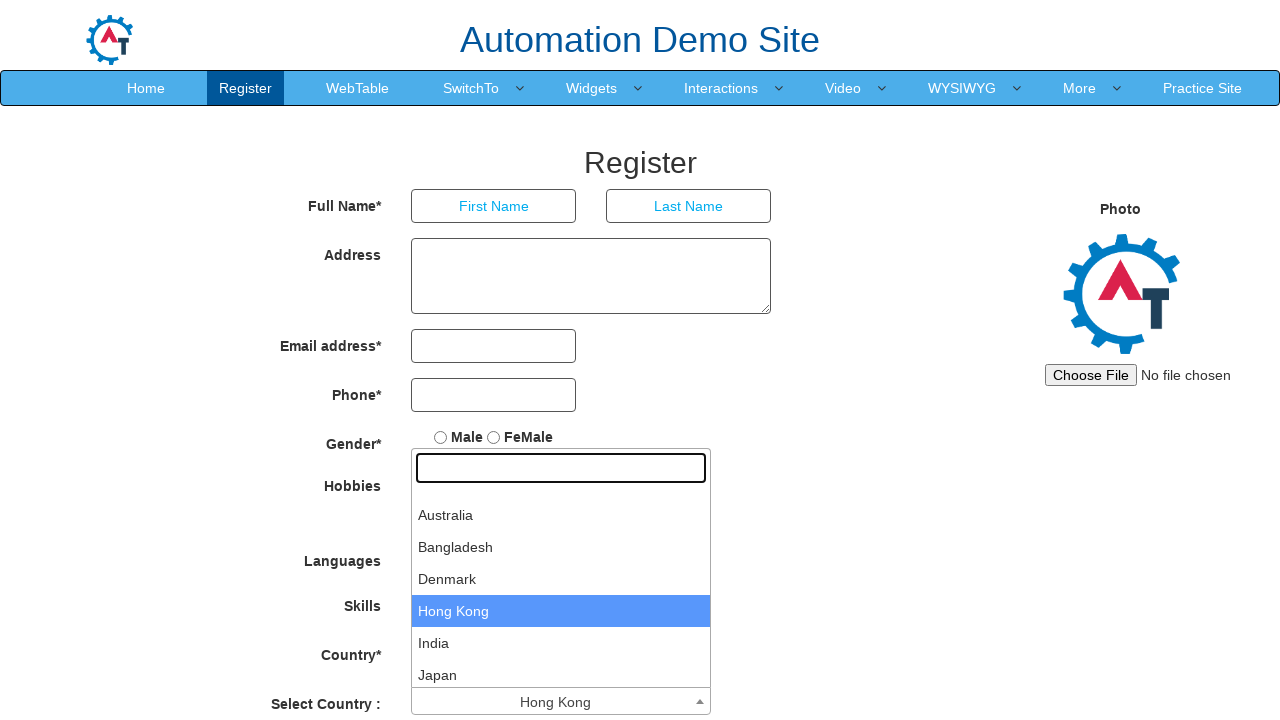

Selected Australia from the dropdown at (561, 515) on xpath=//li[text()='Australia']
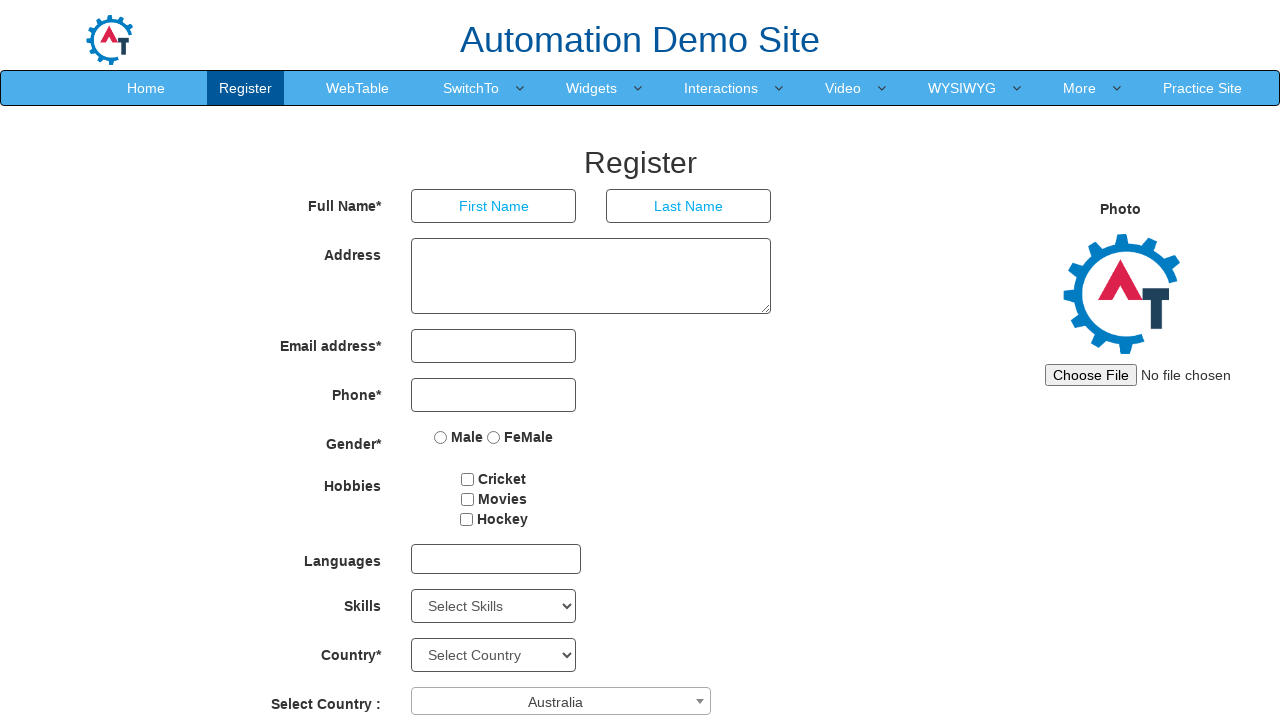

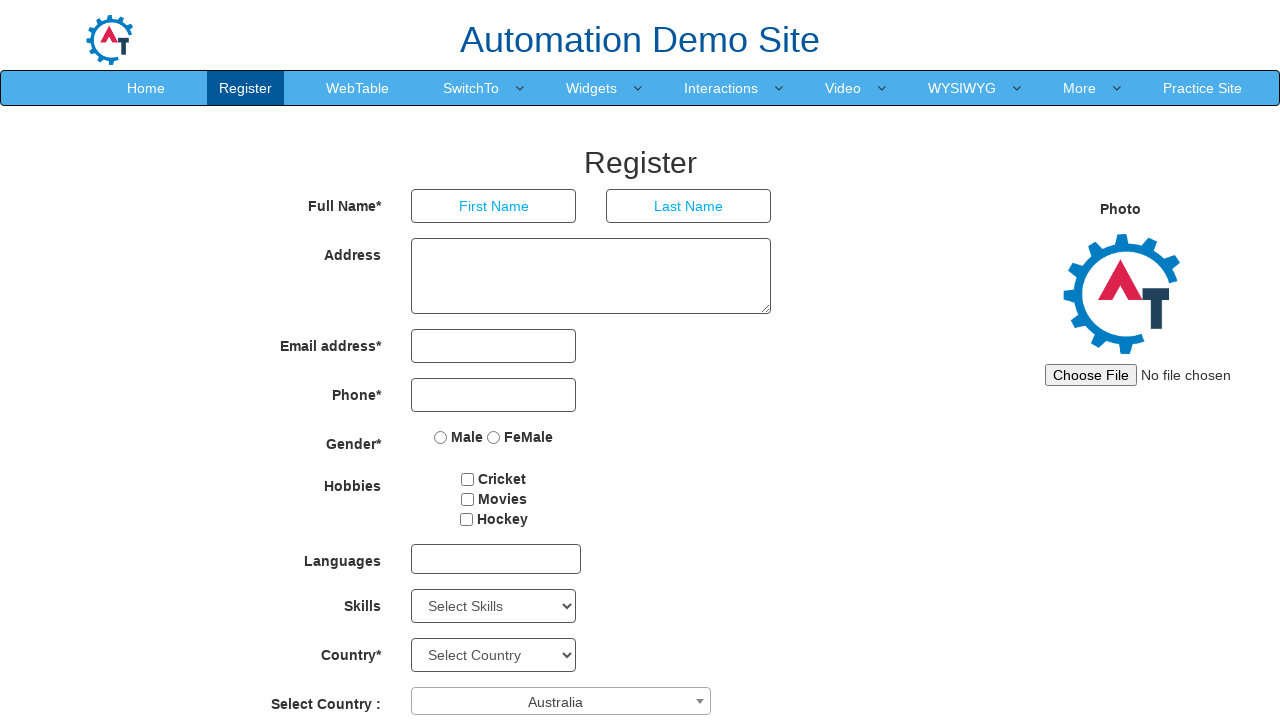